Tests alert handling functionality by navigating to the confirm alert section and dismissing a confirmation dialog

Starting URL: http://demo.automationtesting.in/Alerts.html

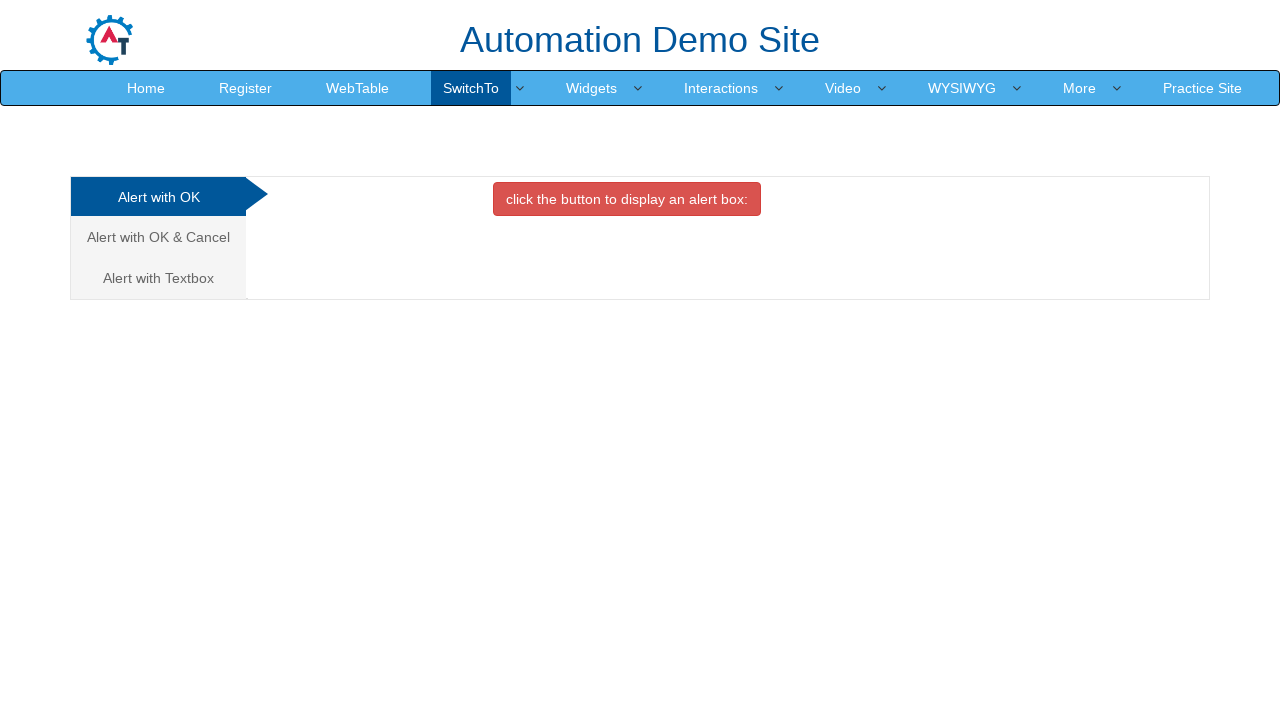

Clicked on the 'Alert with OK & Cancel' tab at (158, 237) on xpath=//a[text()='Alert with OK & Cancel ']
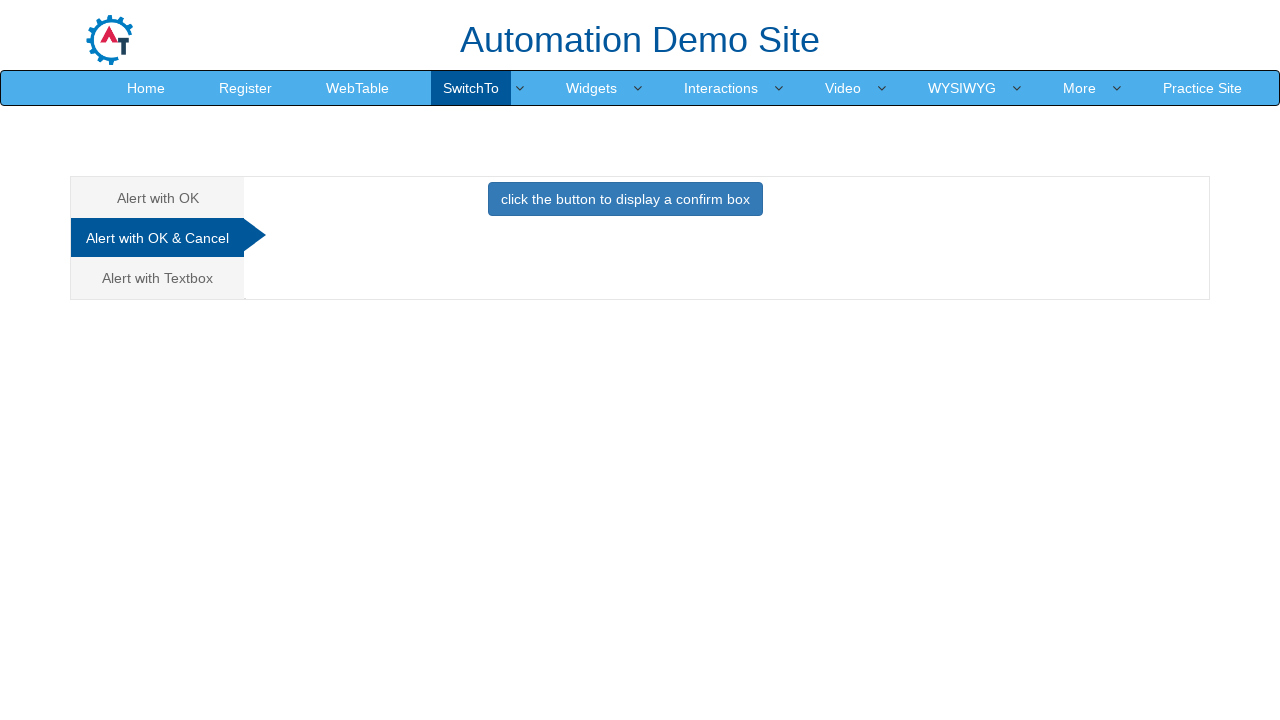

Clicked the button to trigger the confirm alert at (625, 199) on xpath=//button[@class='btn btn-primary']
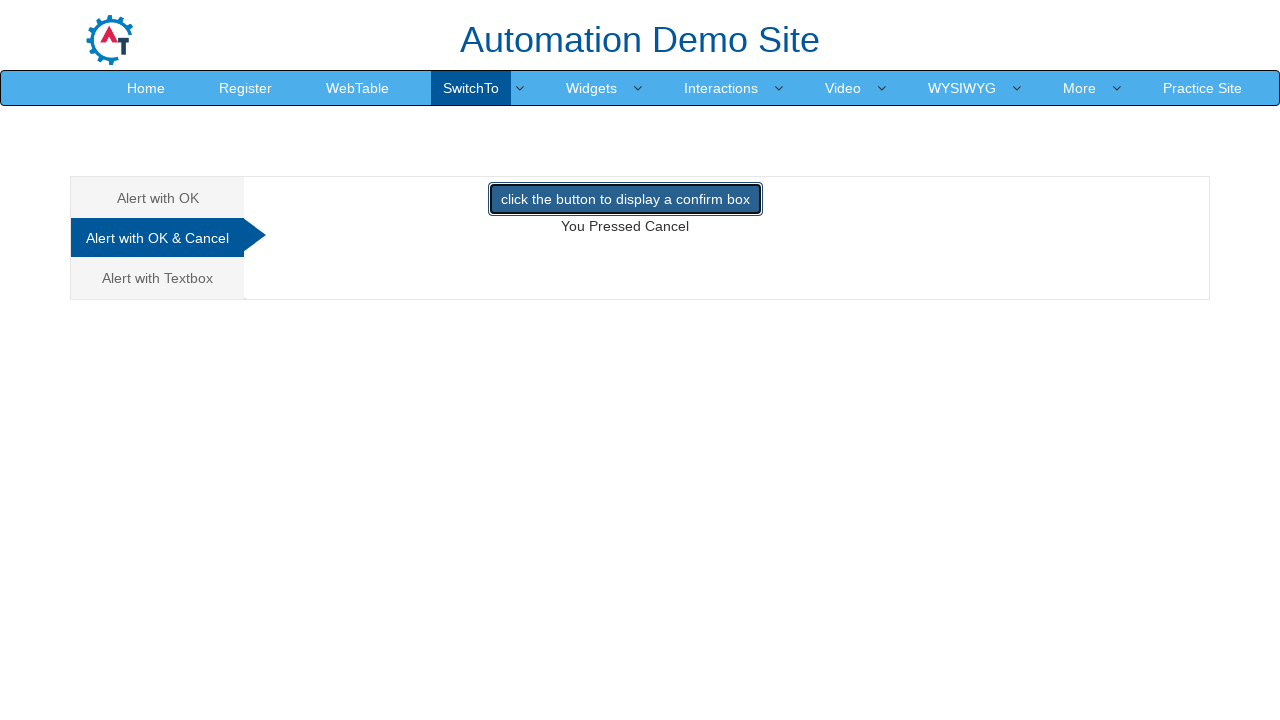

Set up dialog handler to dismiss confirmation alerts
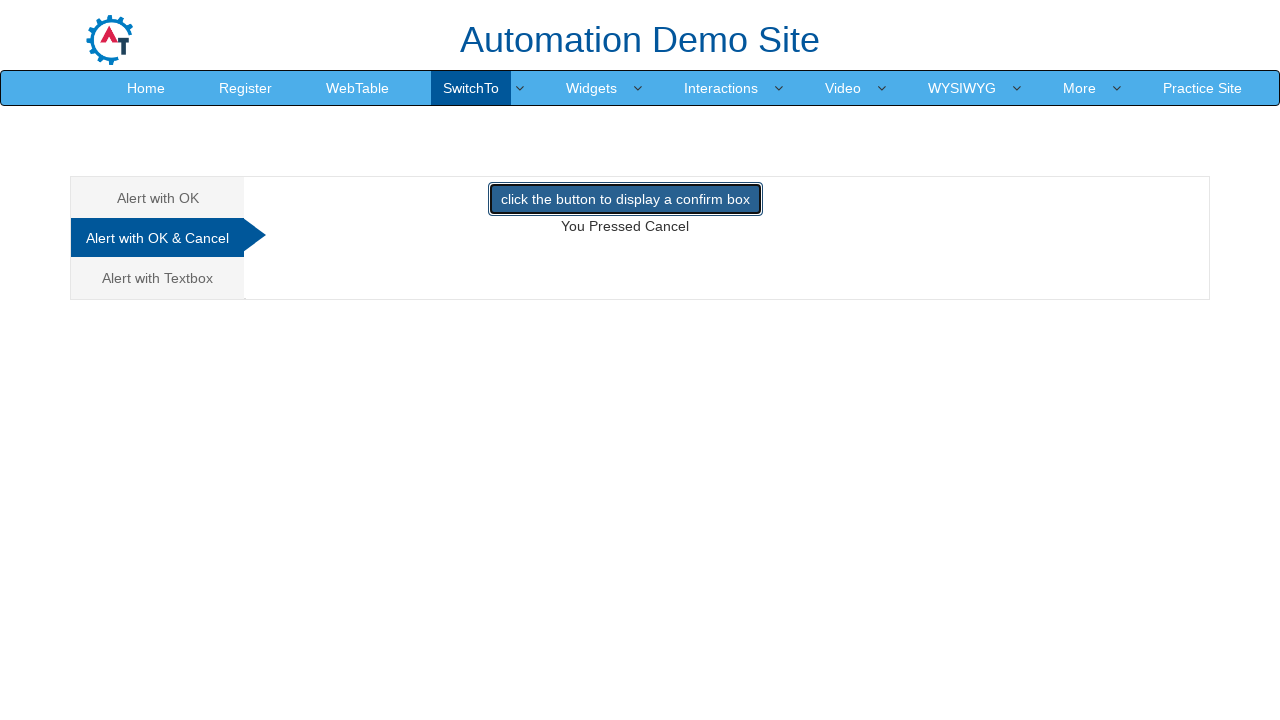

Clicked the button to trigger and dismiss the confirmation dialog at (625, 199) on xpath=//button[@class='btn btn-primary']
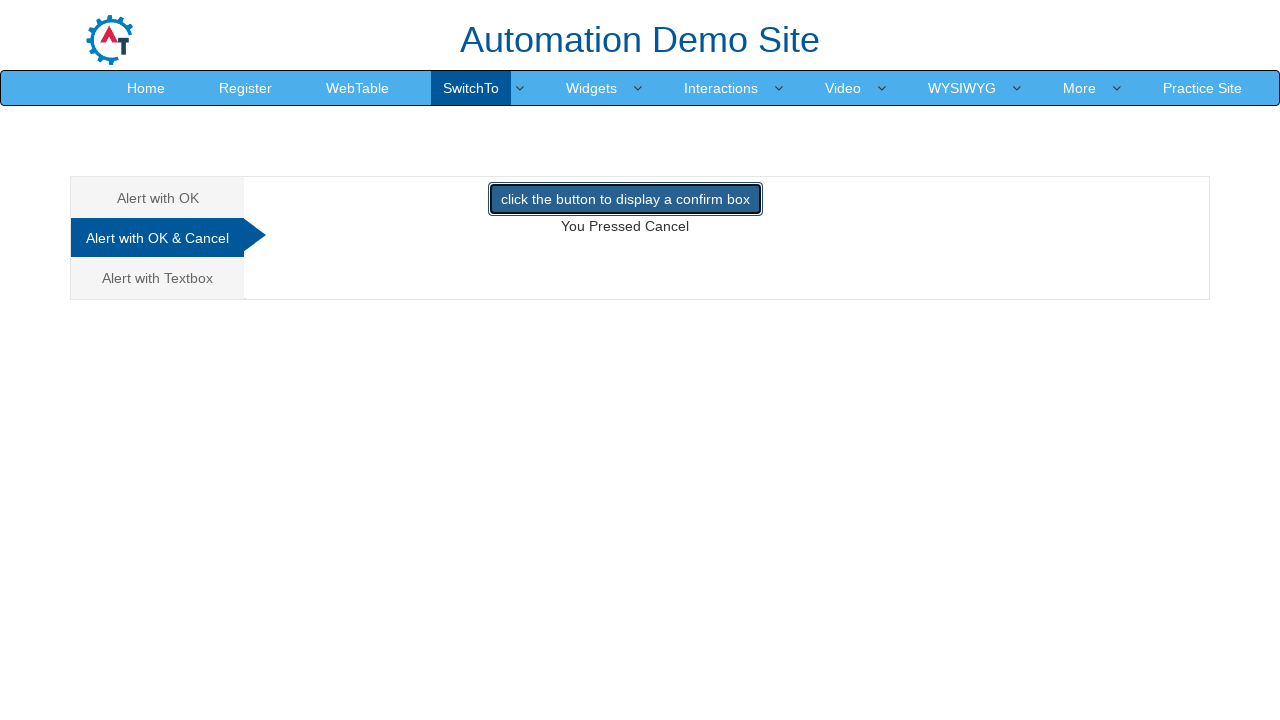

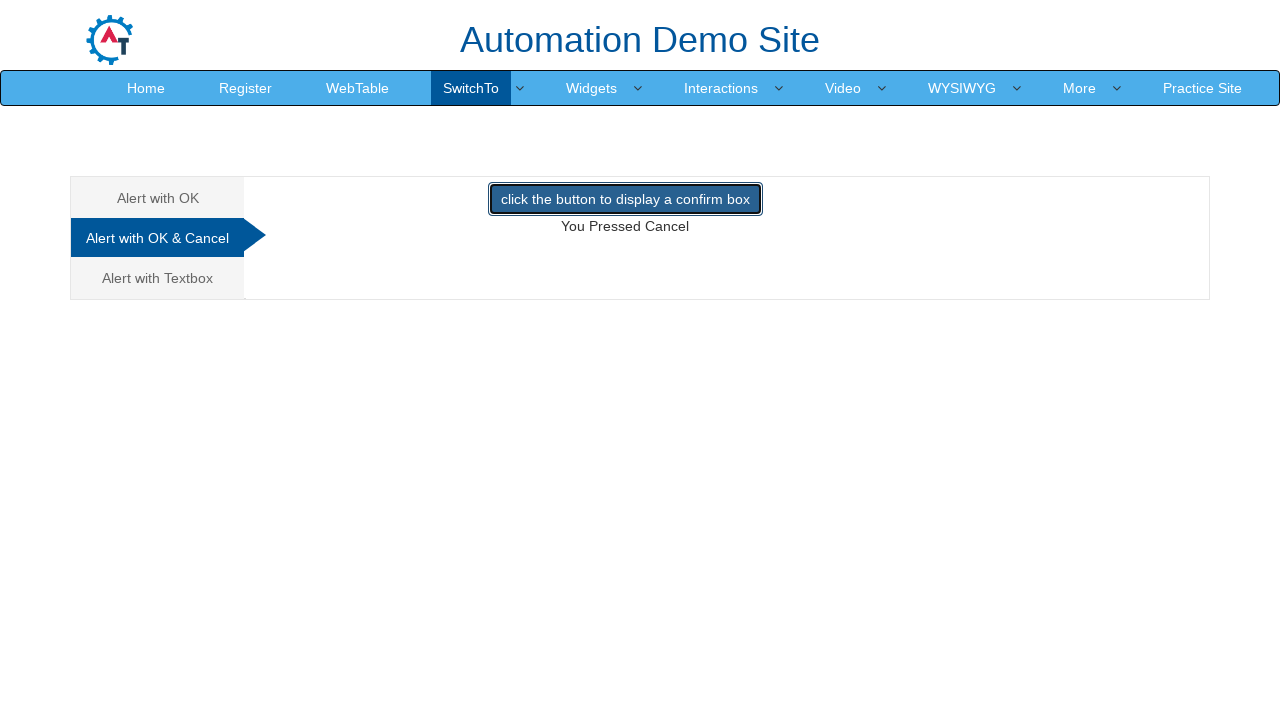